Tests dropdown select menu functionality by selecting options using different methods (by index, visible text, and value)

Starting URL: https://demoqa.com/select-menu

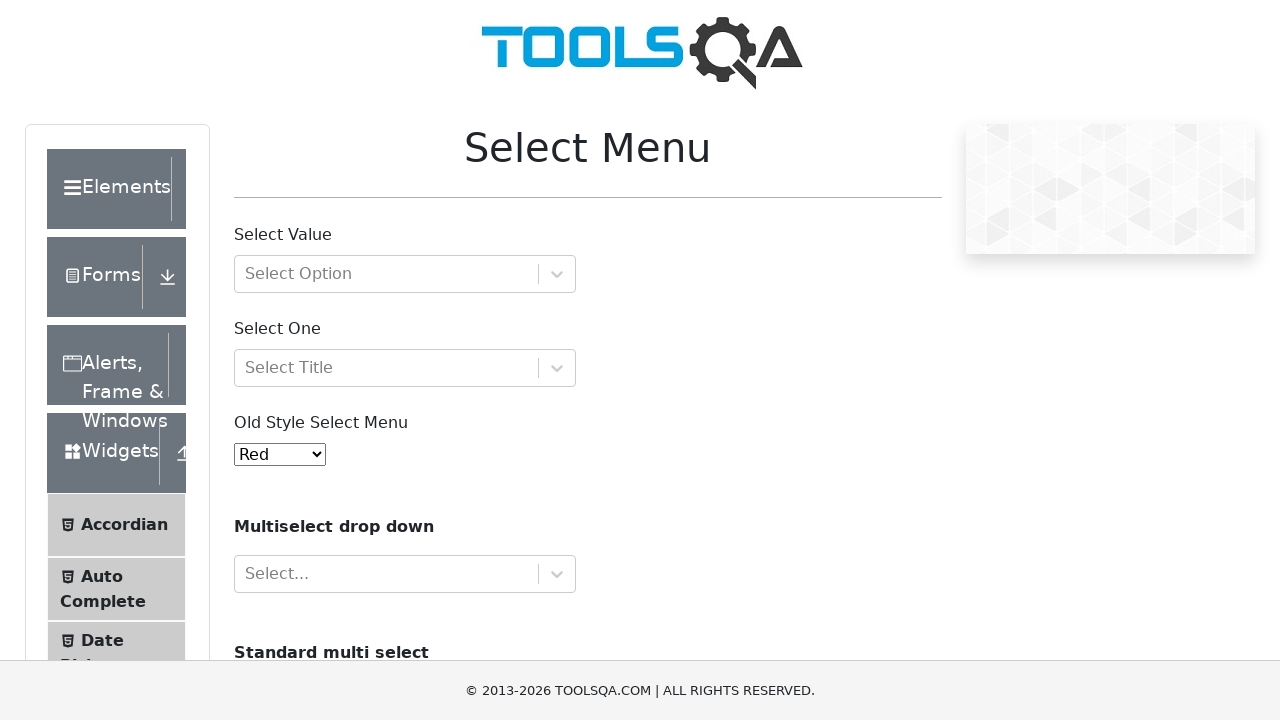

Located the select menu element
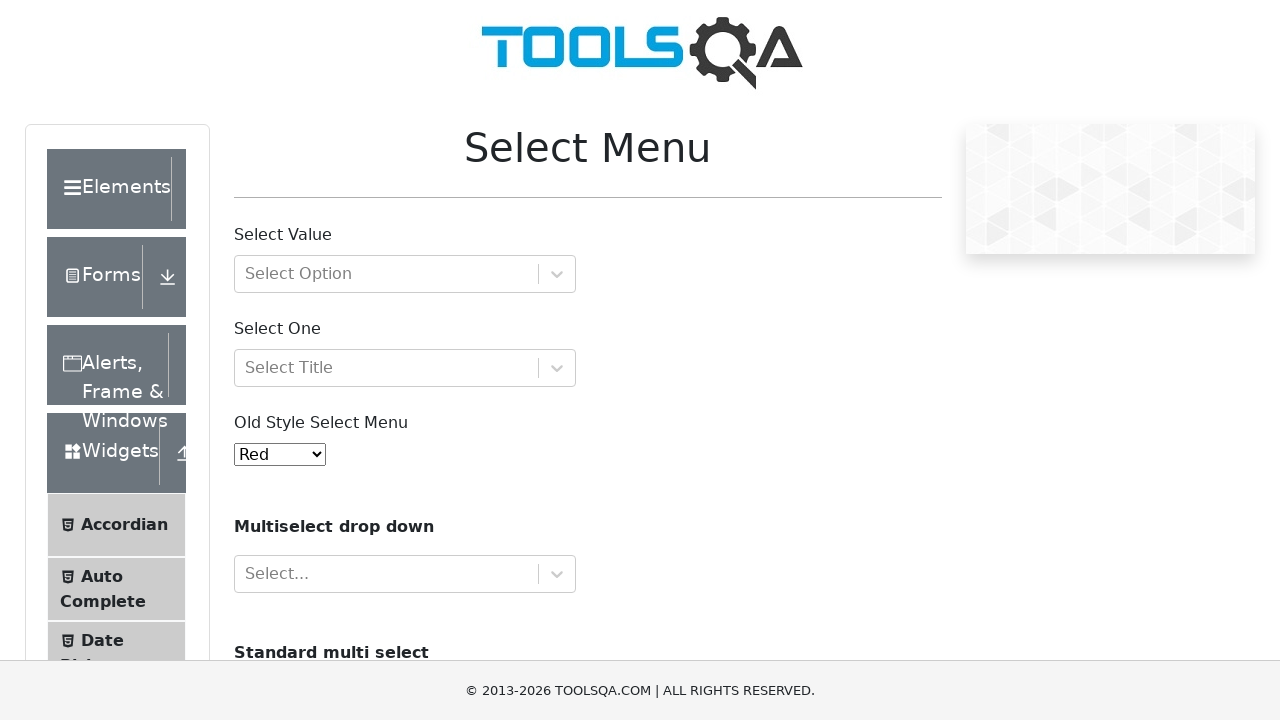

Retrieved all options from the select menu
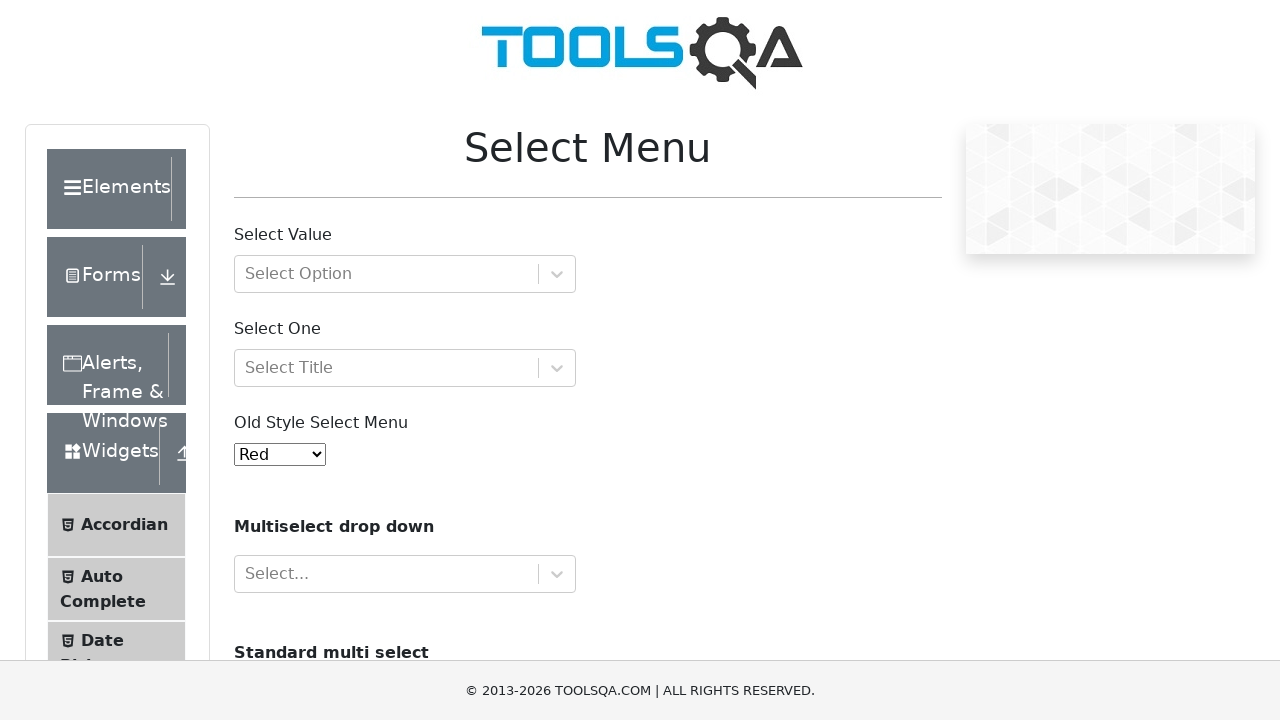

Printed all available option text values
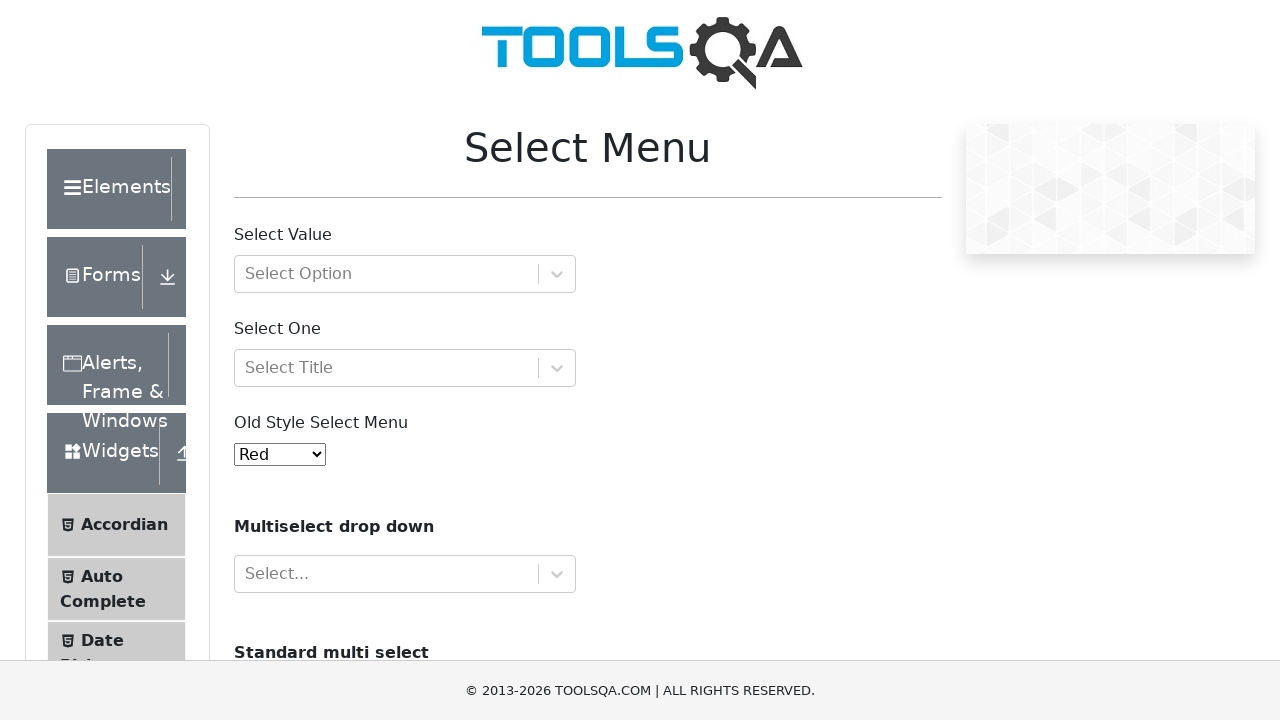

Selected option by index 8 (9th option) on #oldSelectMenu
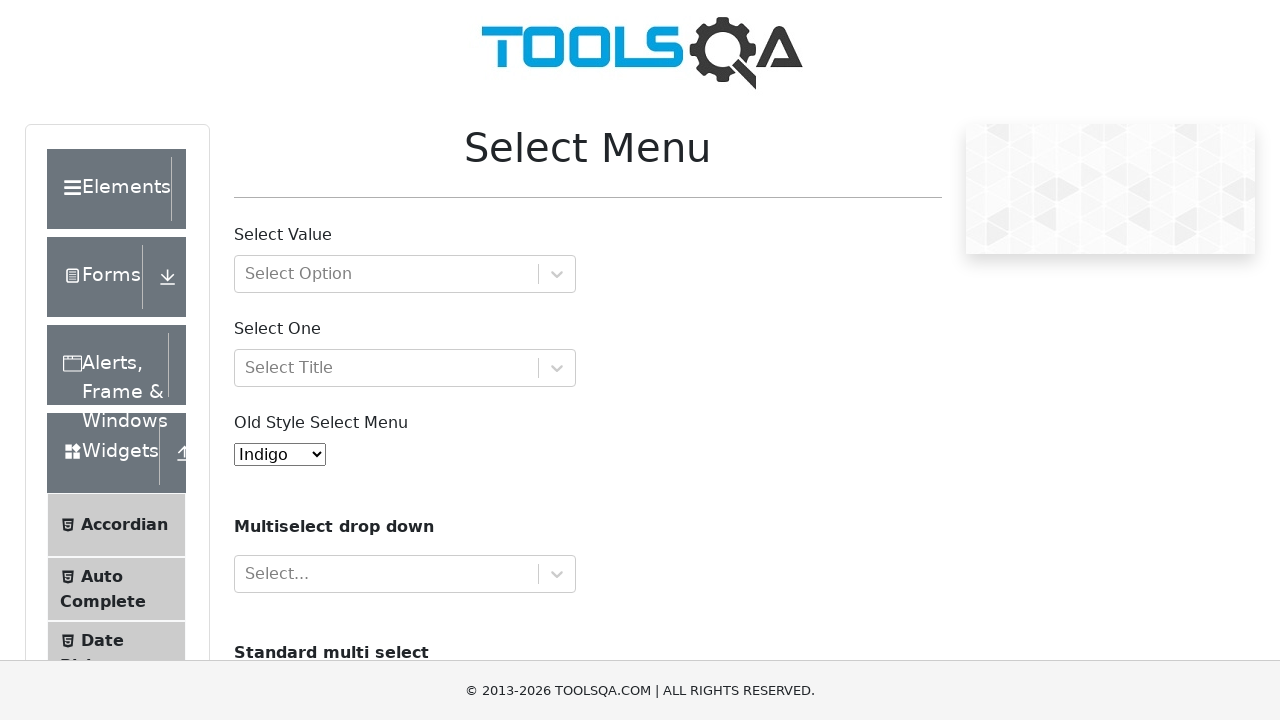

Waited for 2 seconds
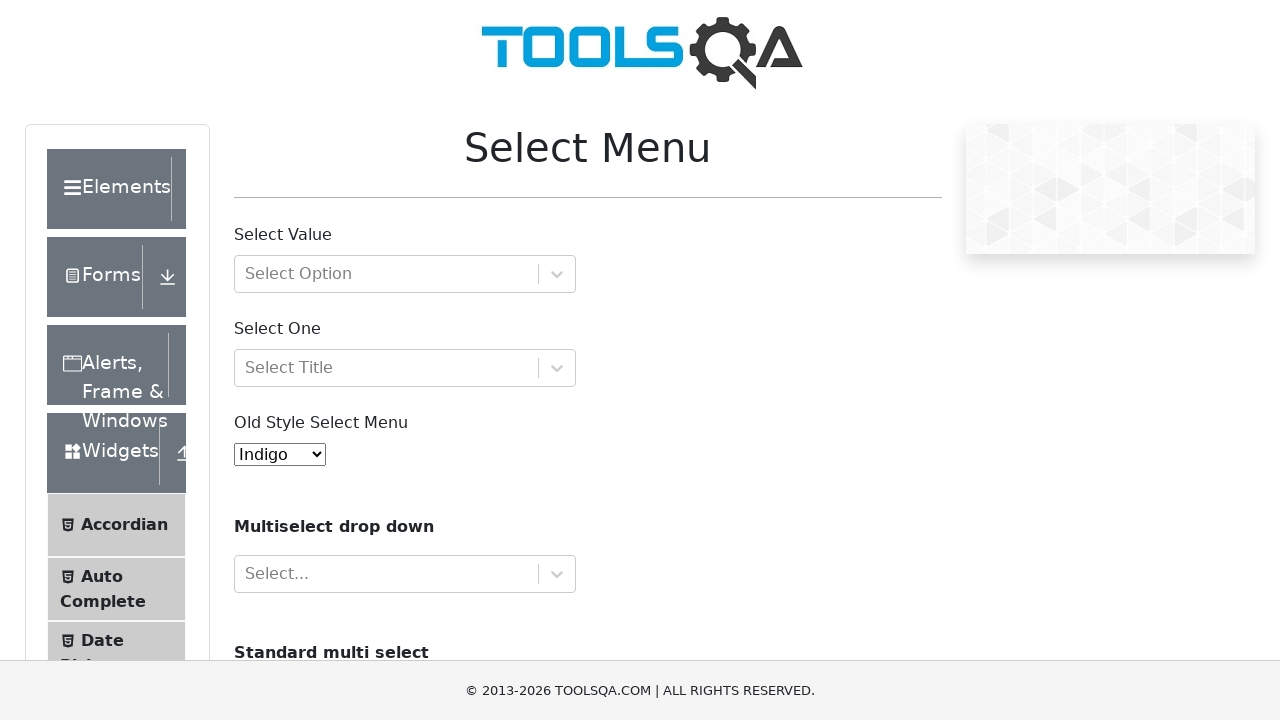

Selected option by visible text 'Purple' on #oldSelectMenu
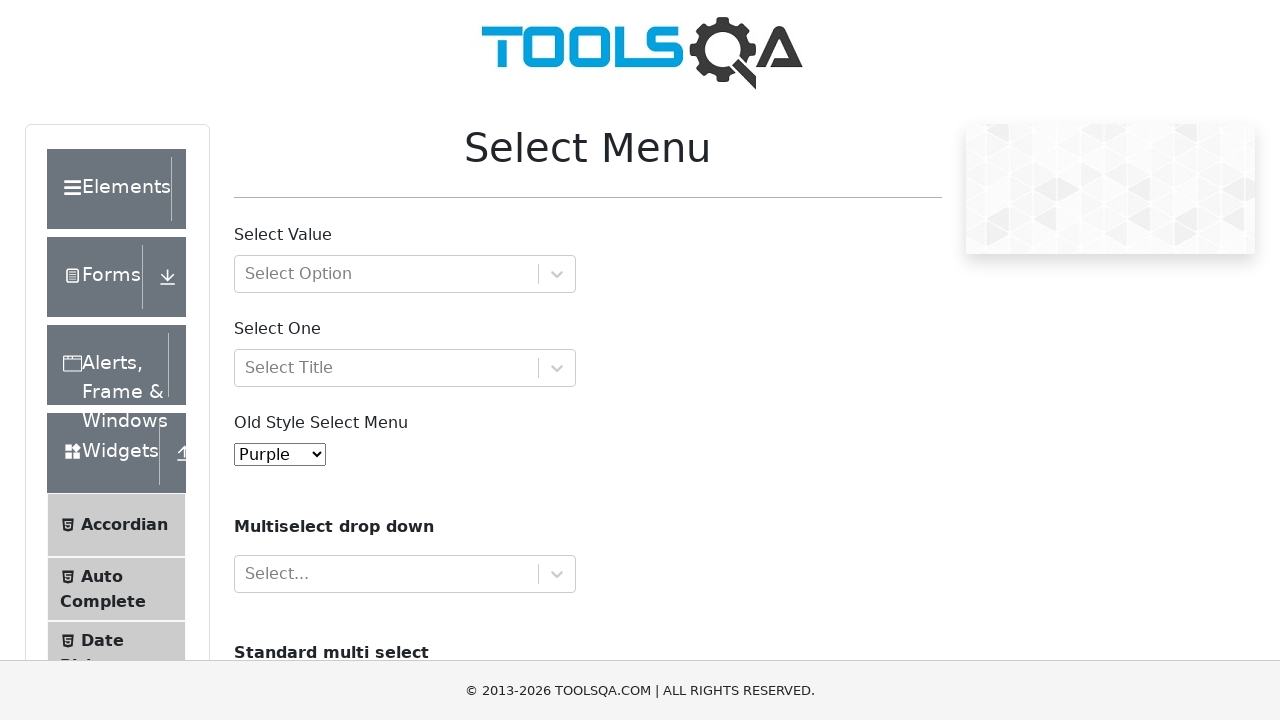

Waited for 2 seconds
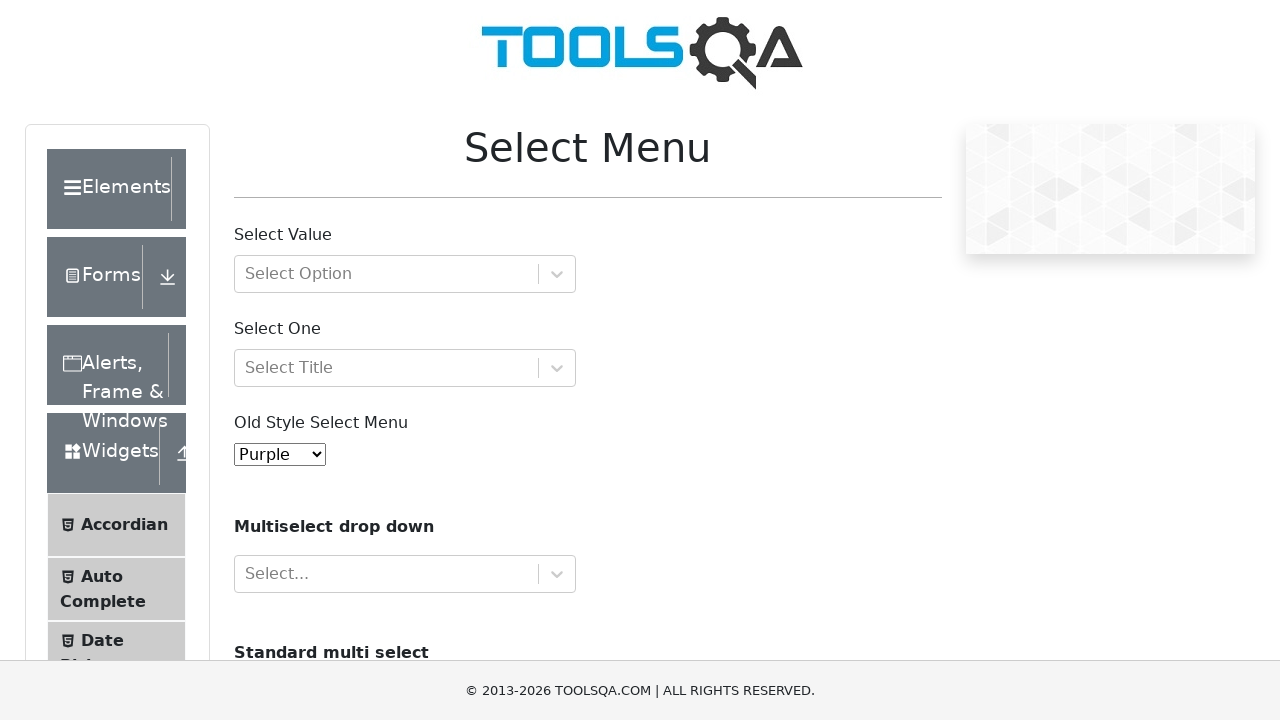

Selected option by value '3' on #oldSelectMenu
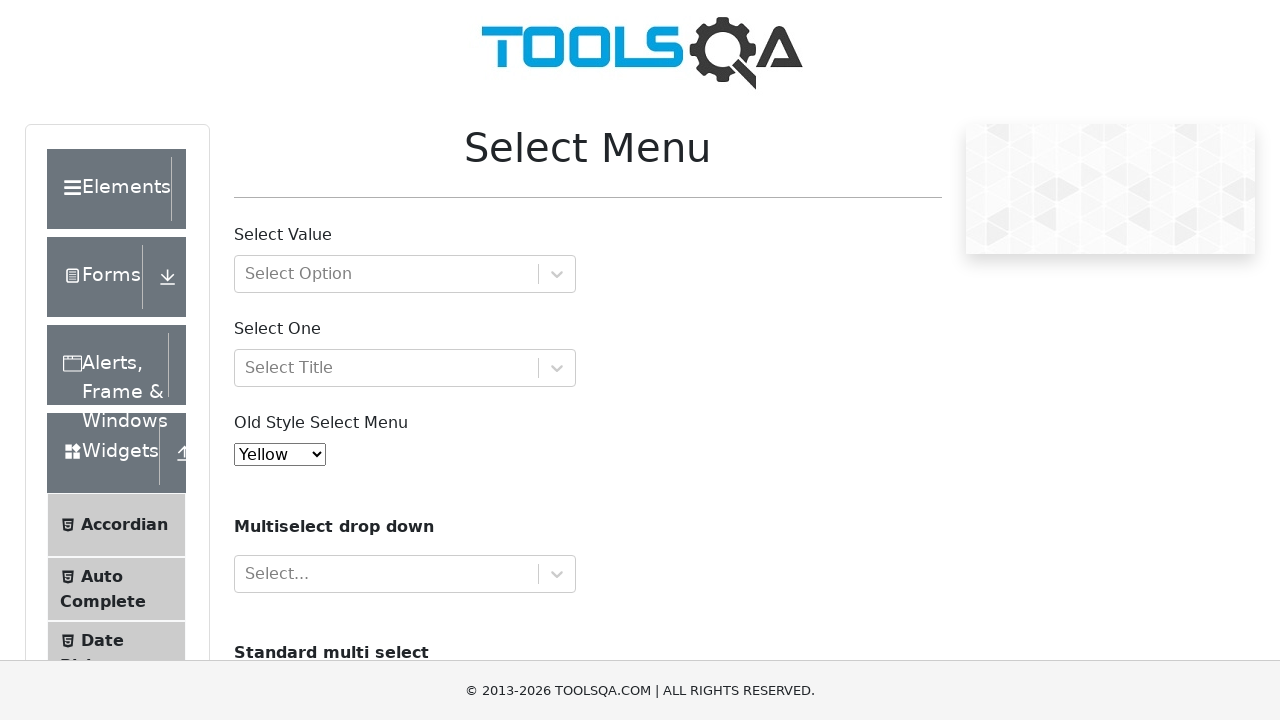

Waited for 2 seconds before closing
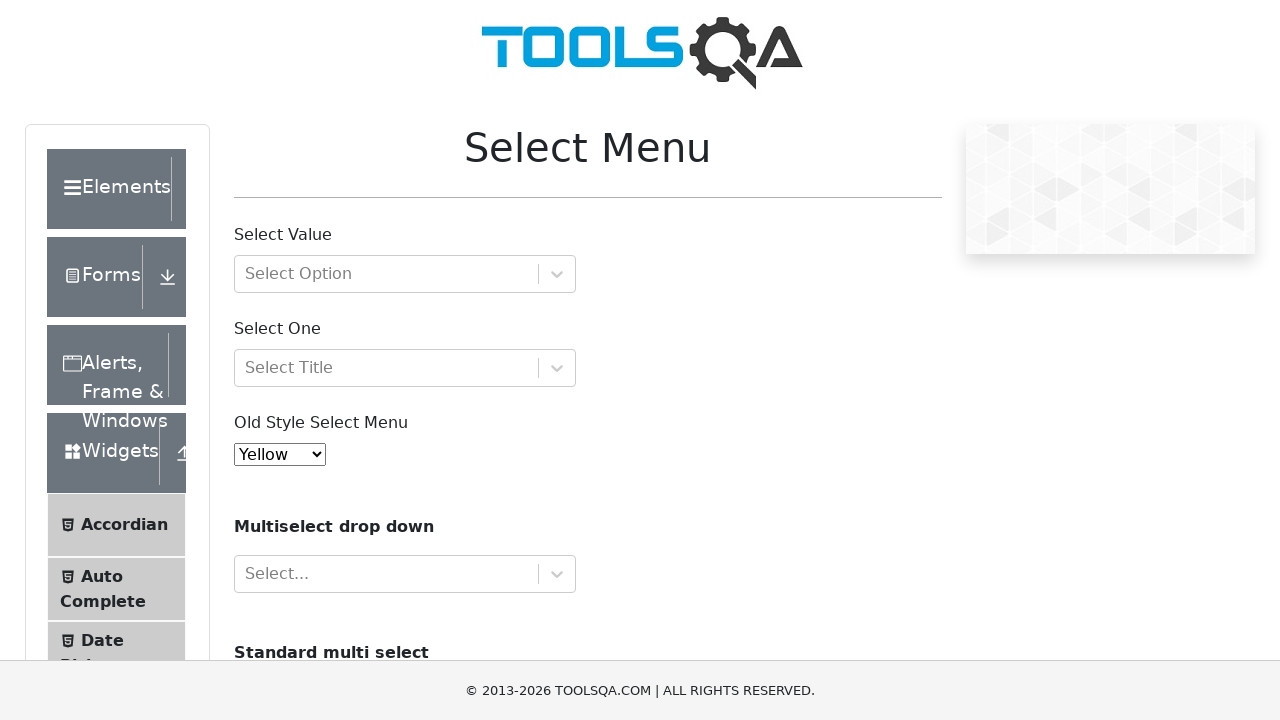

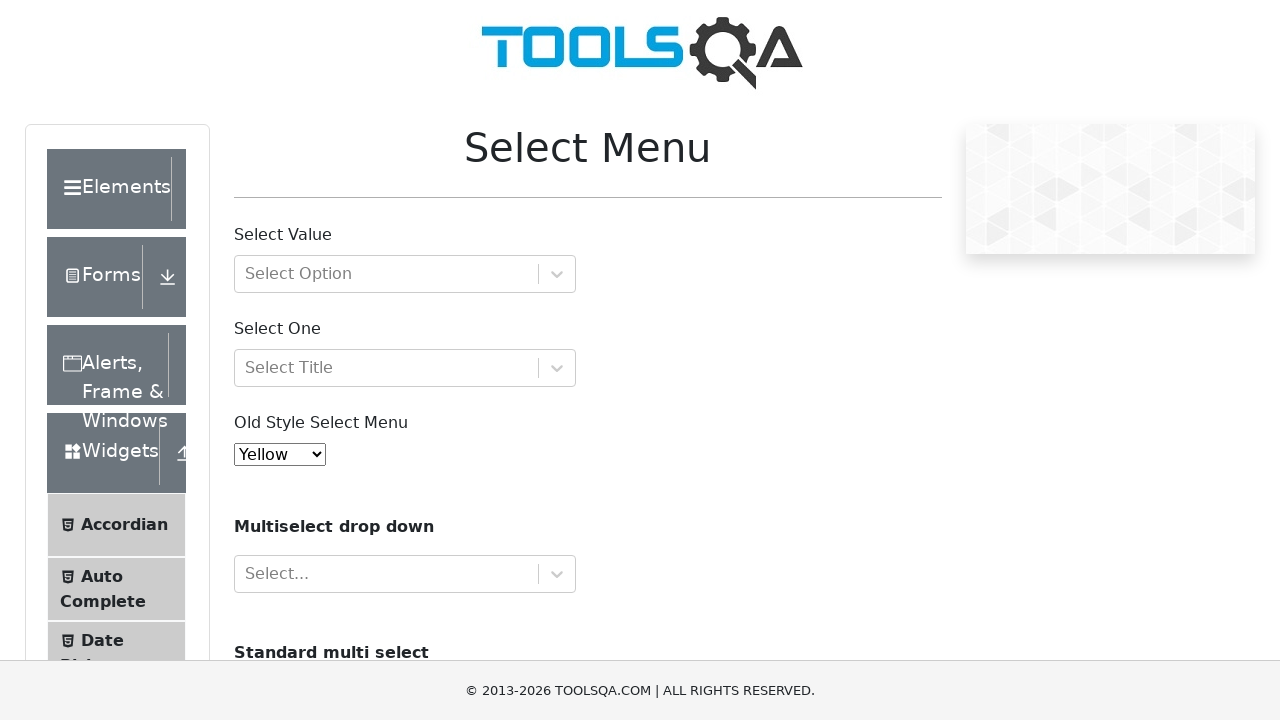